Tests JavaScript prompt dialog by clicking a button to trigger the prompt, entering a name, and accepting the dialog

Starting URL: https://bonigarcia.dev/selenium-webdriver-java/dialog-boxes.html

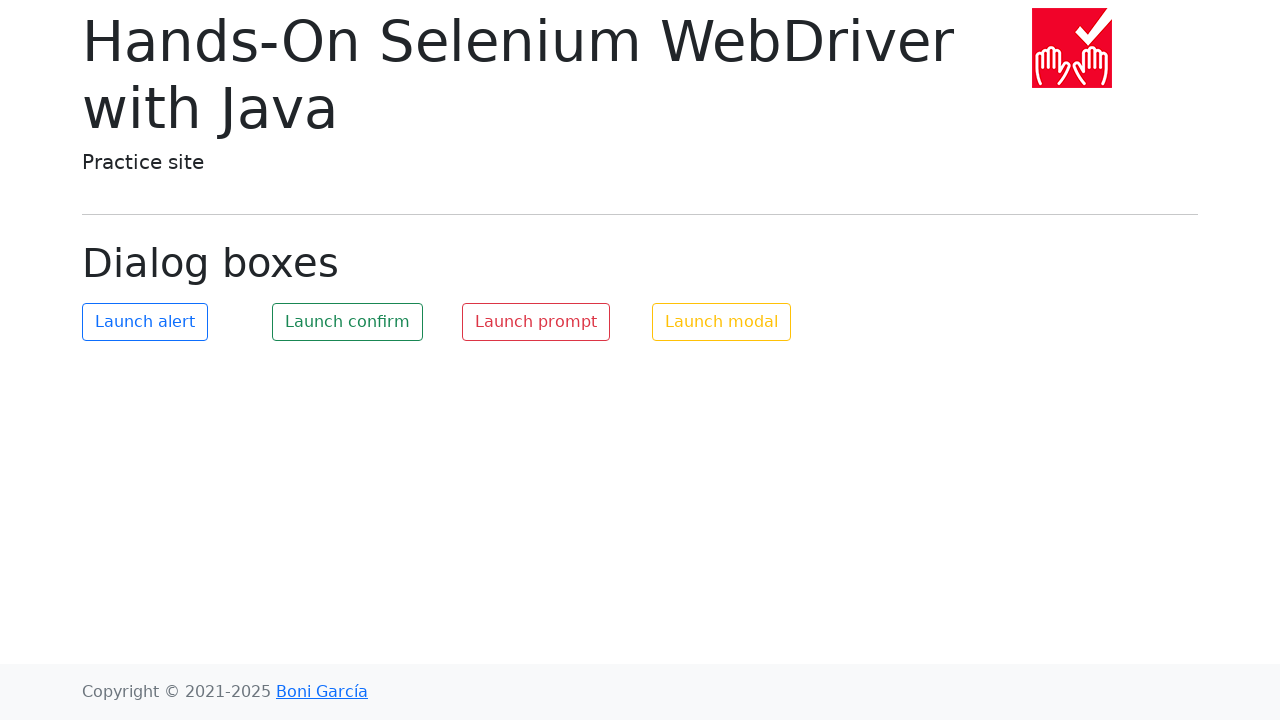

Clicked the prompt dialog button at (536, 322) on #my-prompt
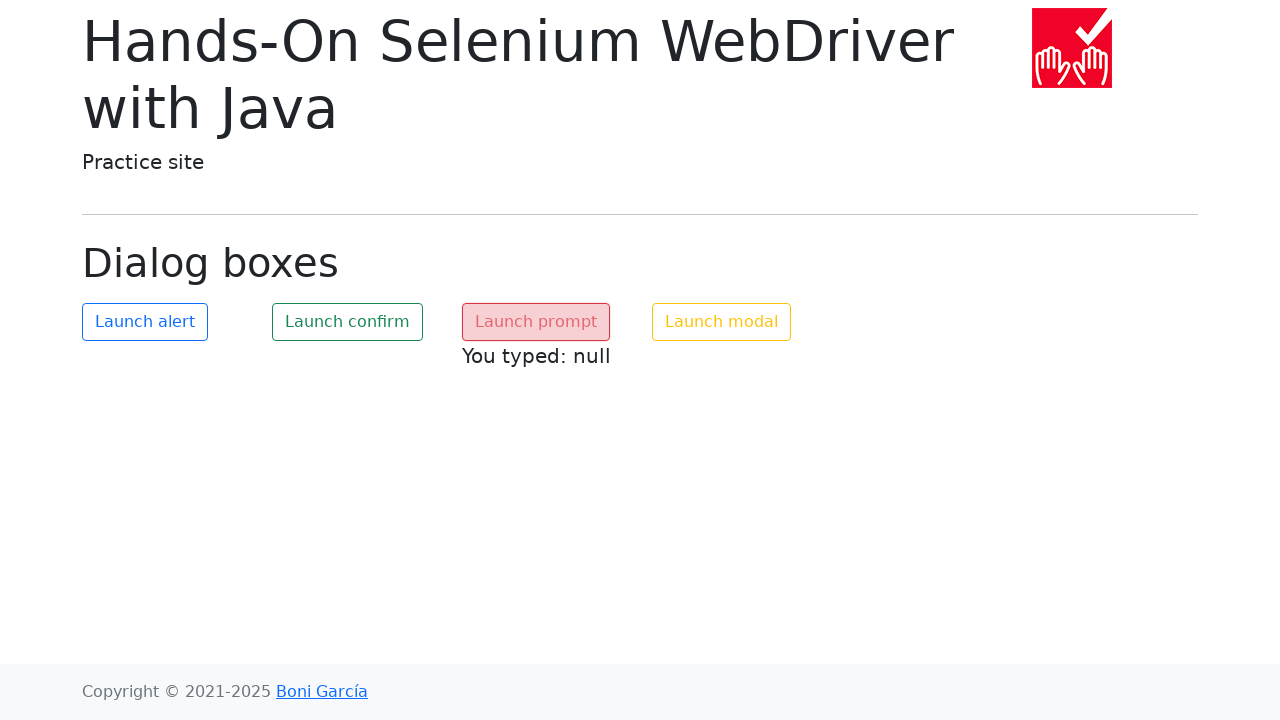

Registered dialog handler for prompt dialog
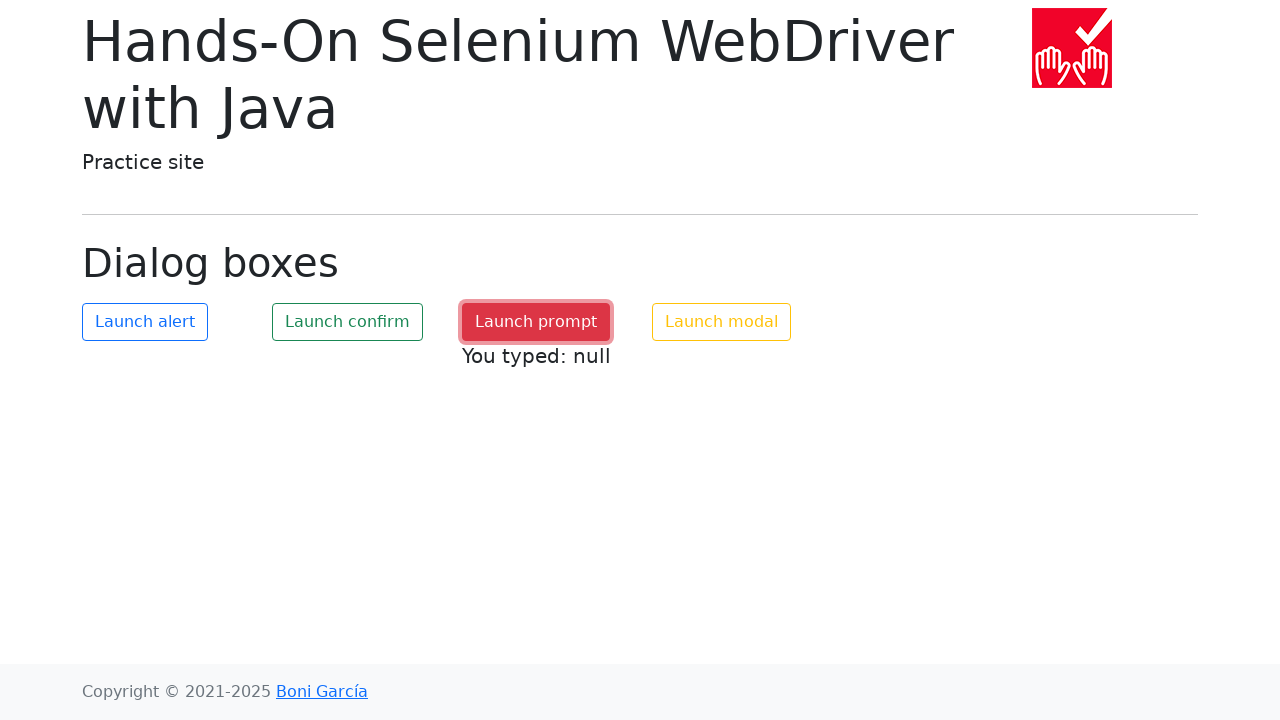

Clicked the prompt dialog button again with handler in place at (536, 322) on #my-prompt
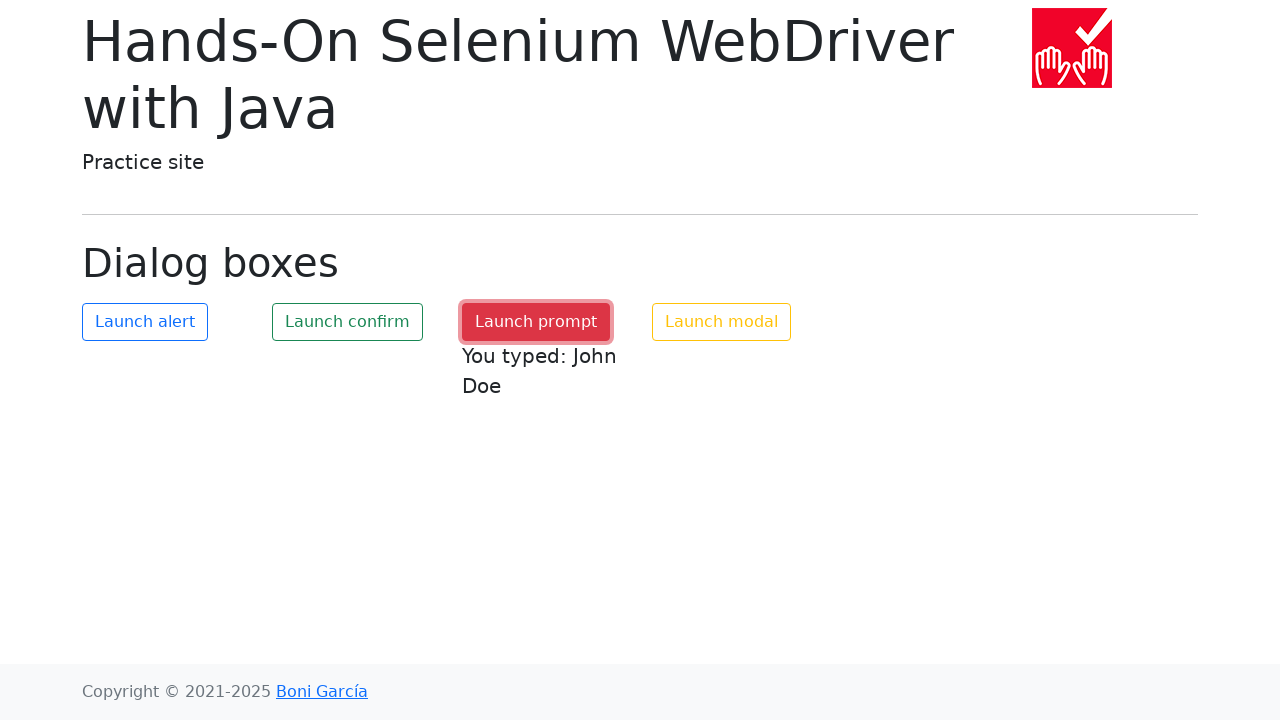

Waited for dialog to be handled
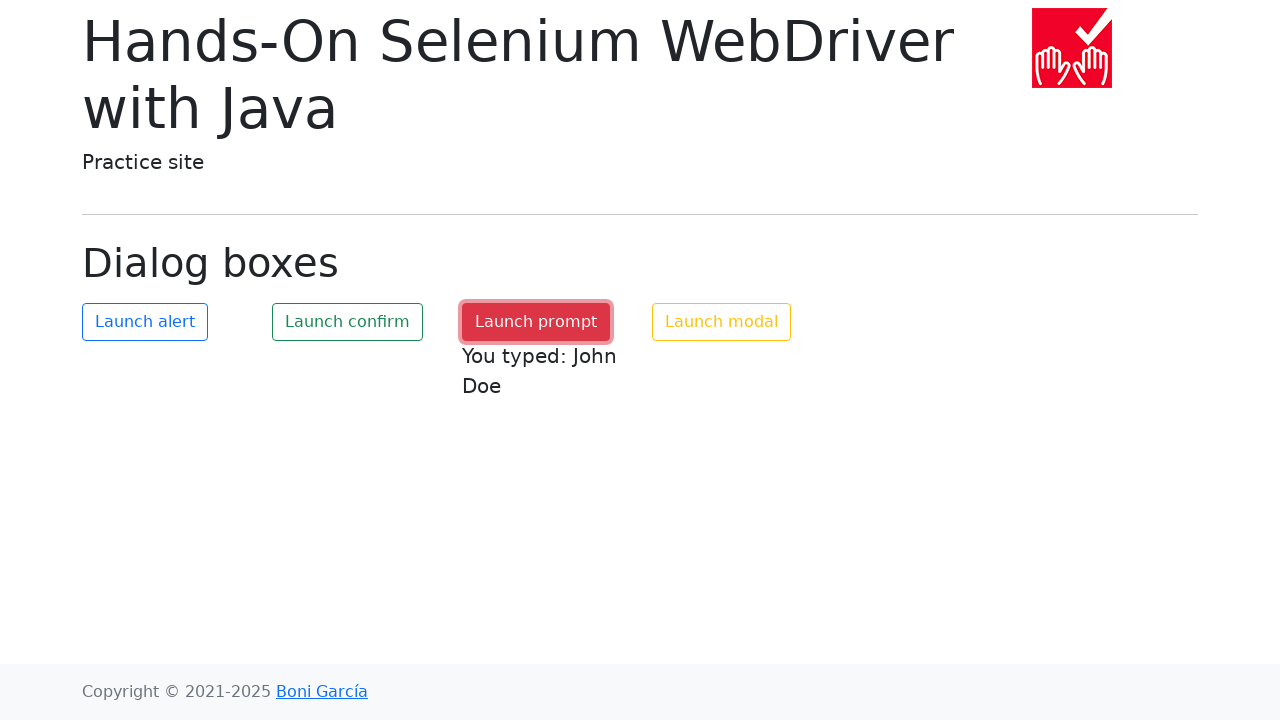

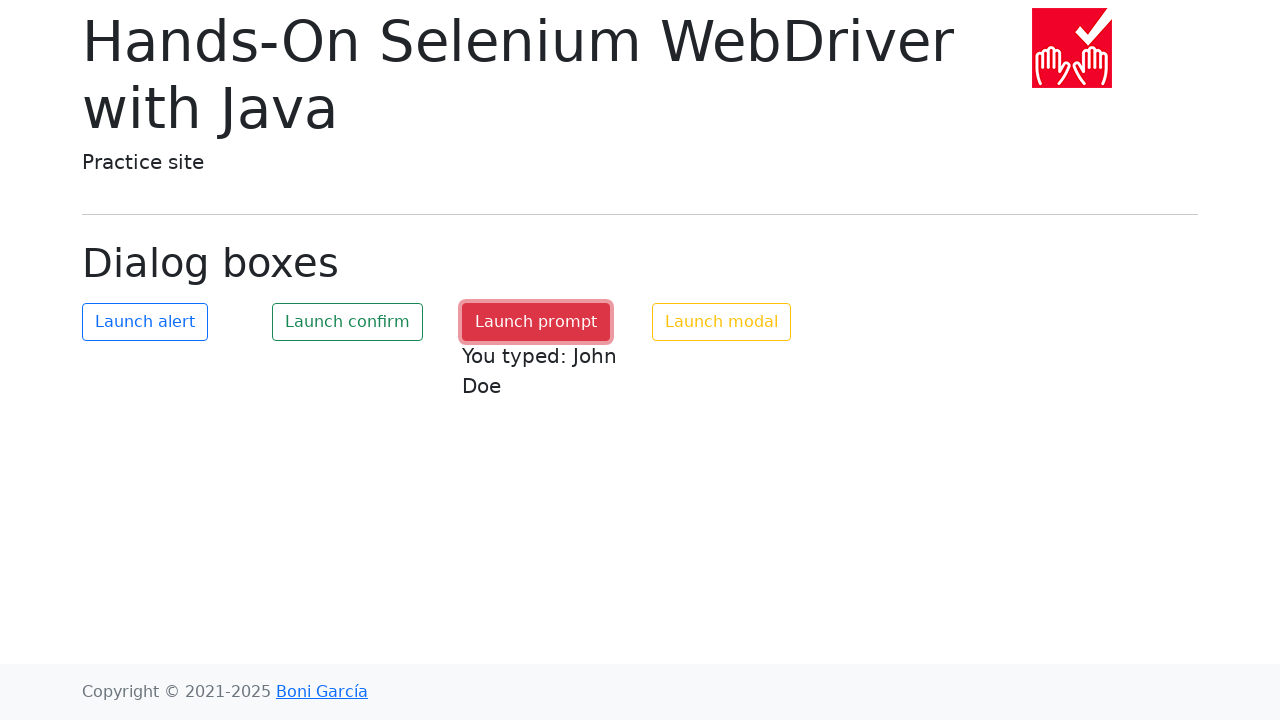